Tests accepting cookies by navigating to the game page and closing the cookies consent form

Starting URL: https://userinyerface.com/

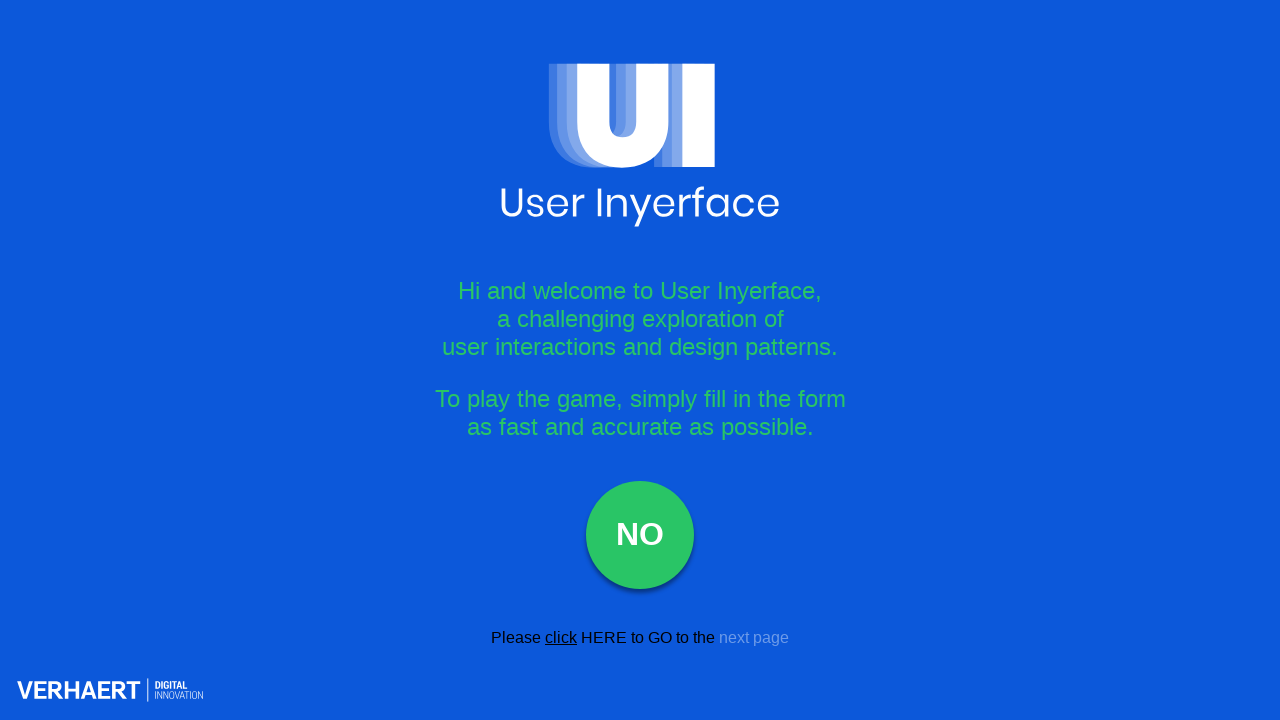

Clicked start link to navigate to game page at (604, 637) on a.start__link
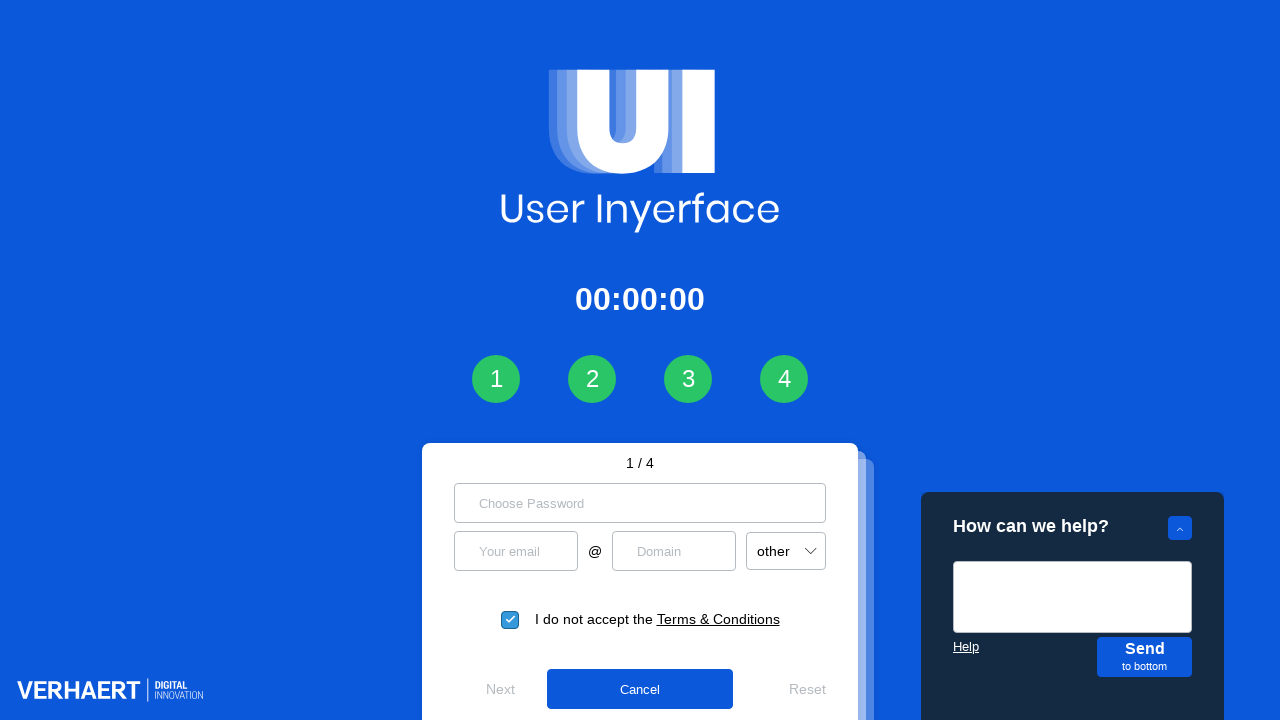

Game page loaded with page indicator and cookies consent form
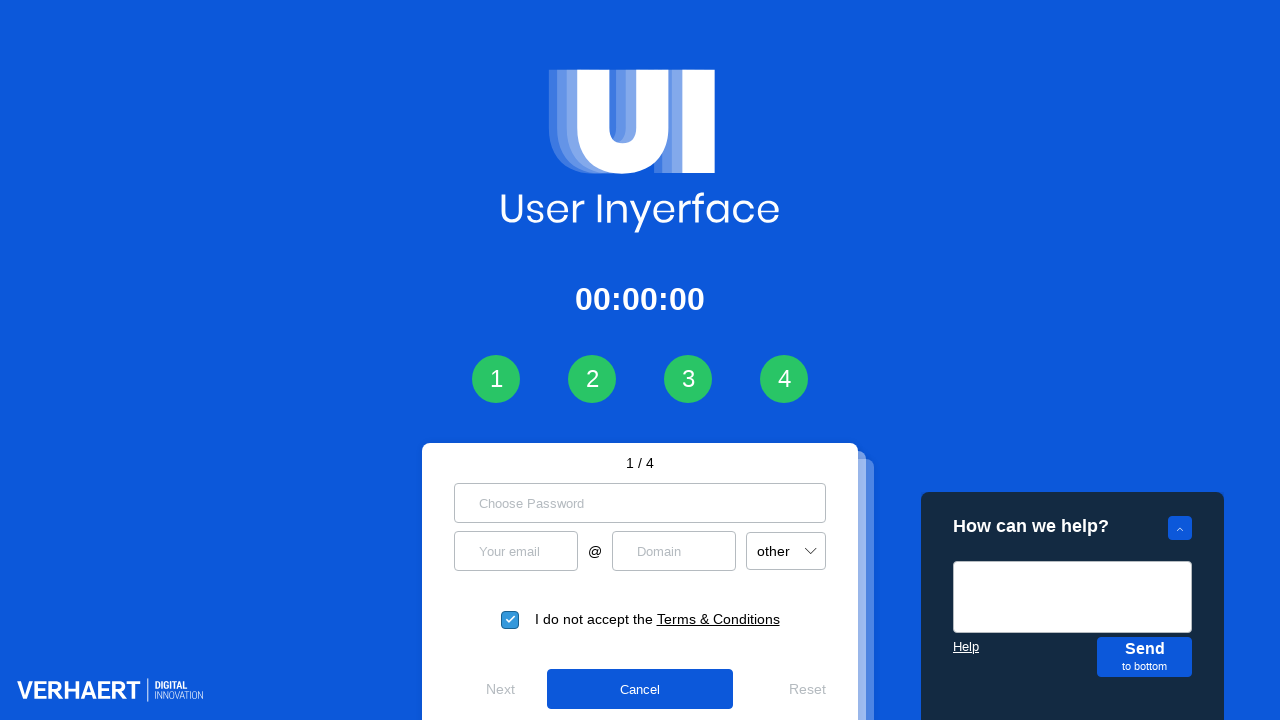

Clicked 'Not really, no' button to close cookies consent form at (1008, 78) on button:has-text('Not really, no')
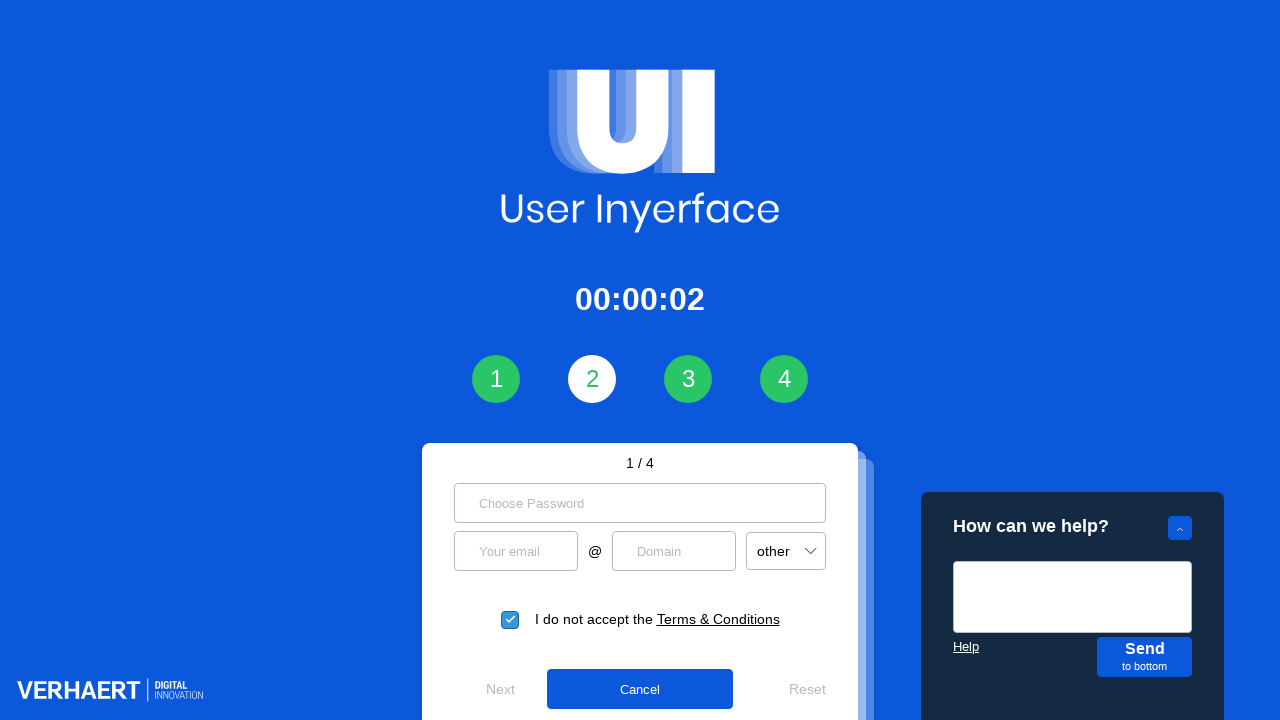

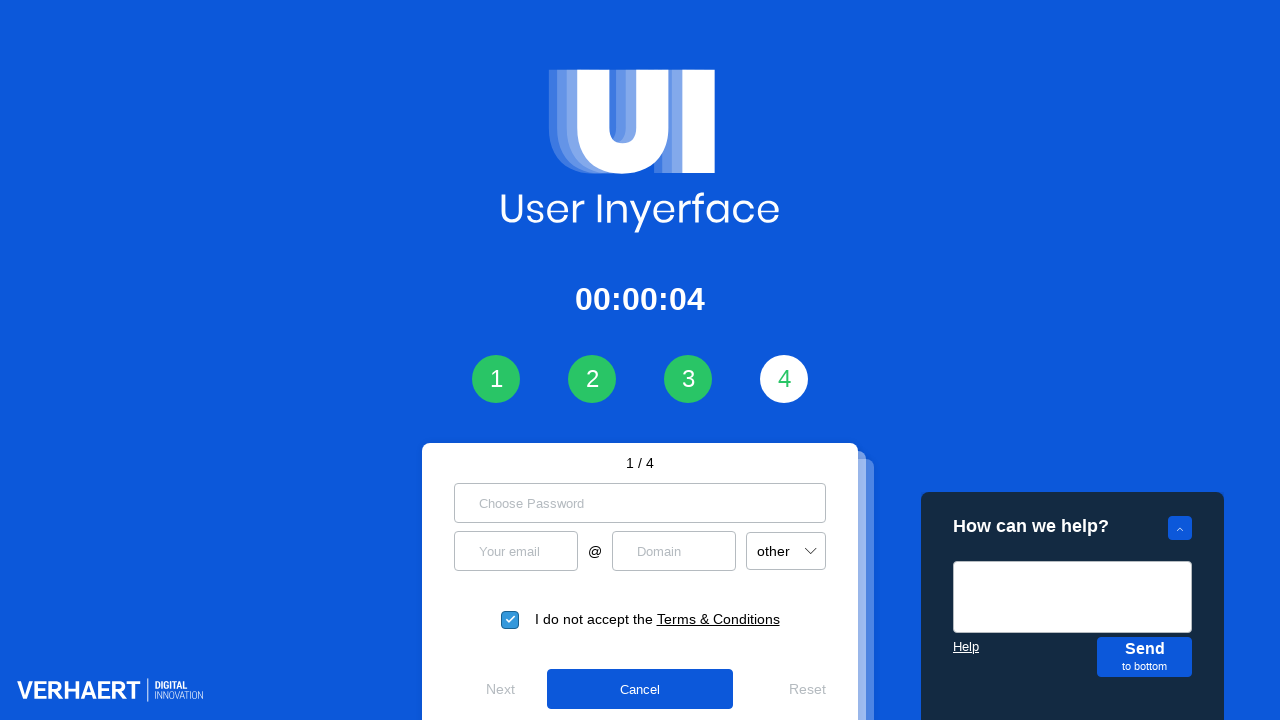